Tests that the complete all checkbox updates state when individual items are completed or cleared

Starting URL: https://demo.playwright.dev/todomvc

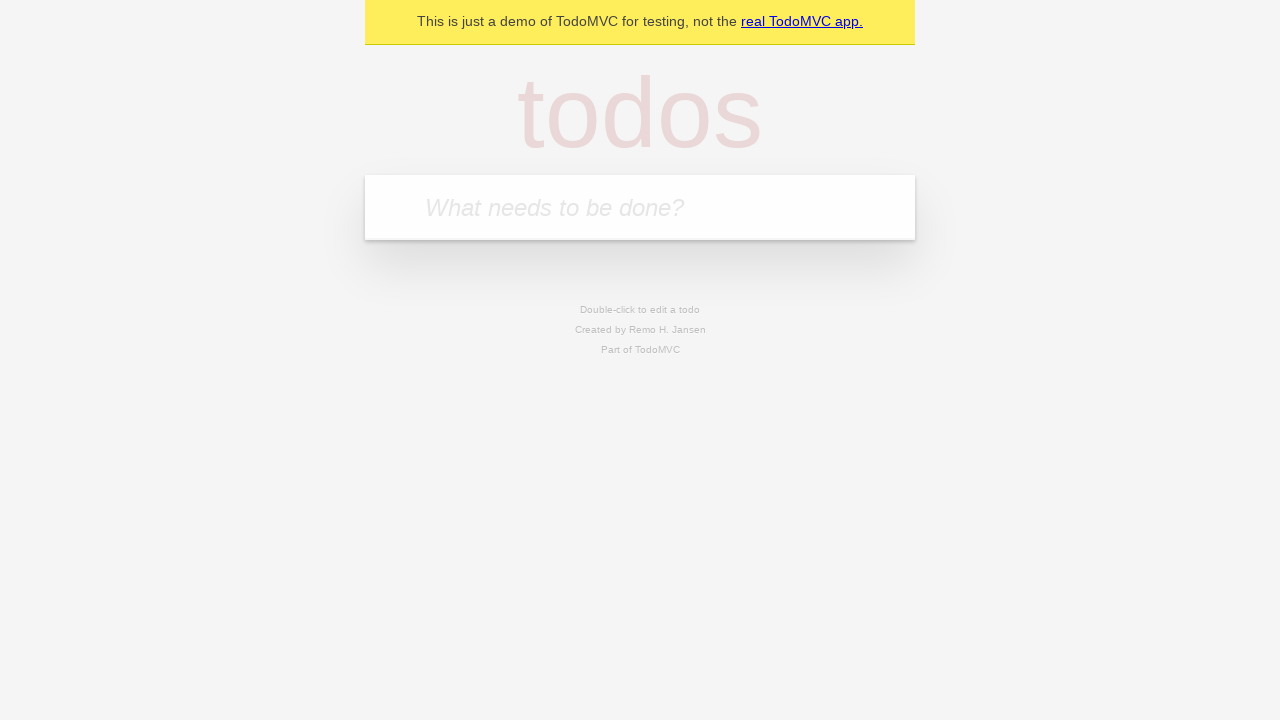

Filled todo input with 'buy some cheese' on internal:attr=[placeholder="What needs to be done?"i]
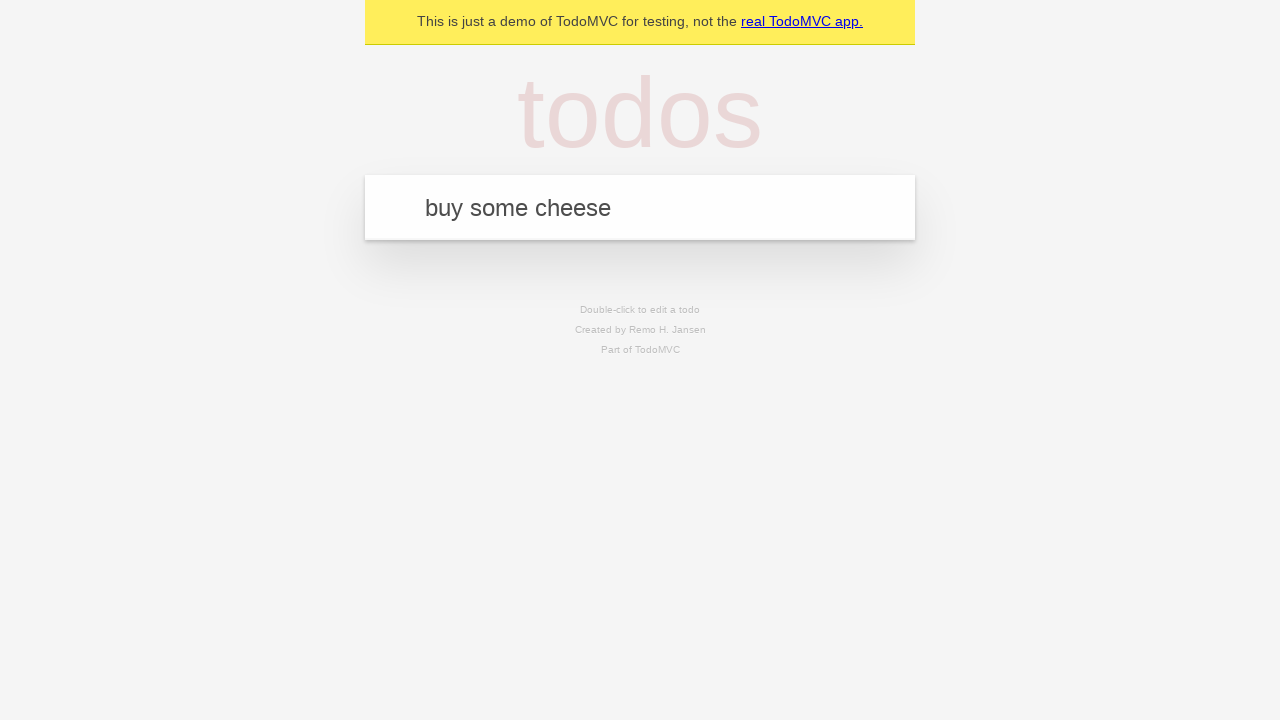

Pressed Enter to add first todo on internal:attr=[placeholder="What needs to be done?"i]
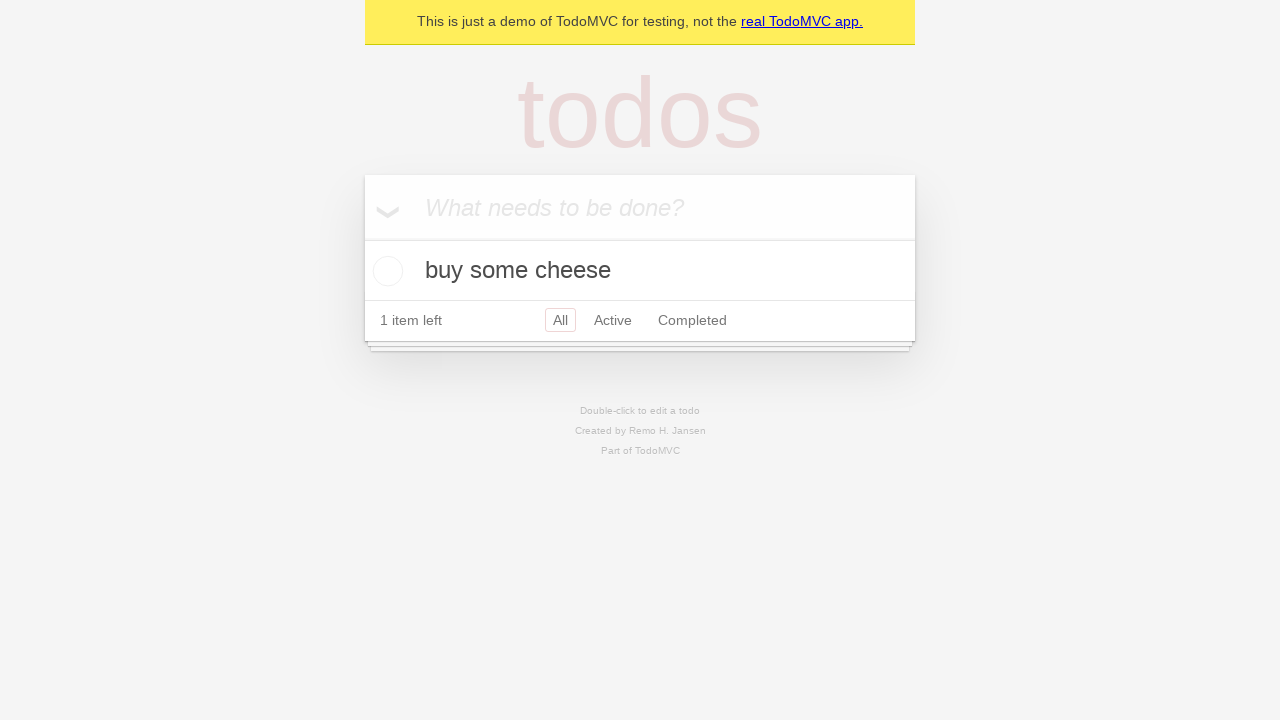

Filled todo input with 'feed the cat' on internal:attr=[placeholder="What needs to be done?"i]
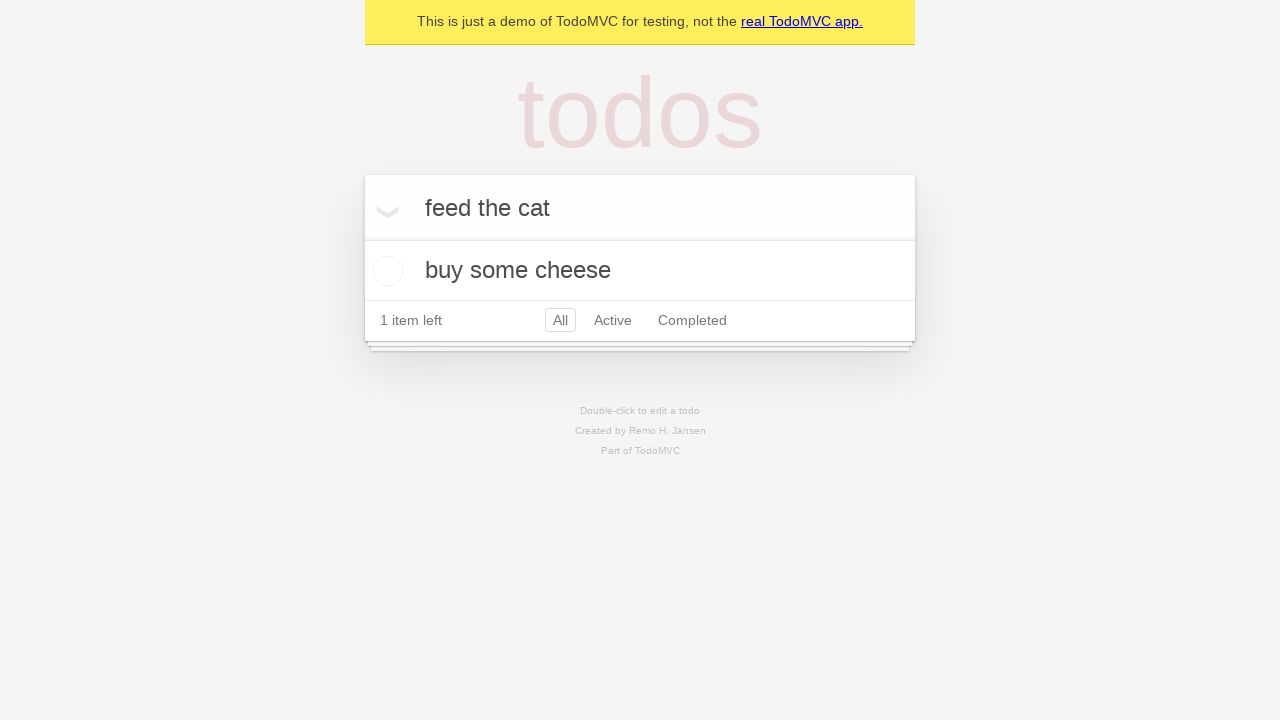

Pressed Enter to add second todo on internal:attr=[placeholder="What needs to be done?"i]
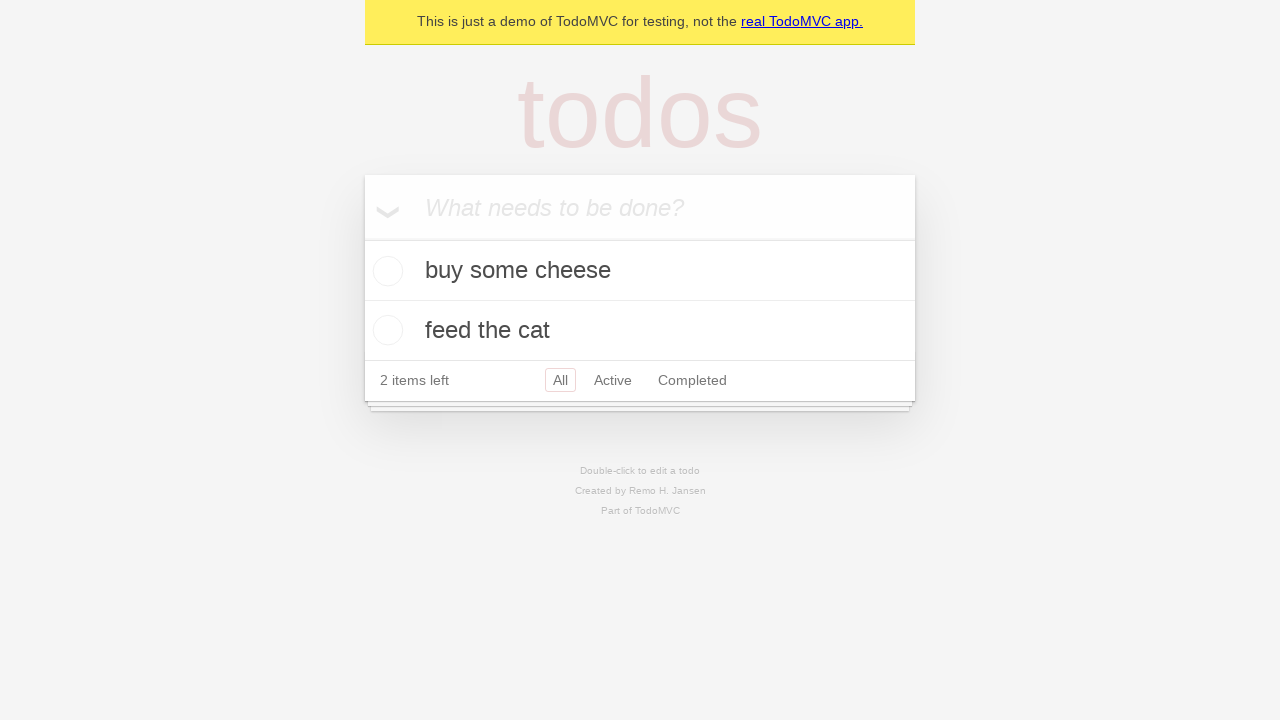

Filled todo input with 'book a doctors appointment' on internal:attr=[placeholder="What needs to be done?"i]
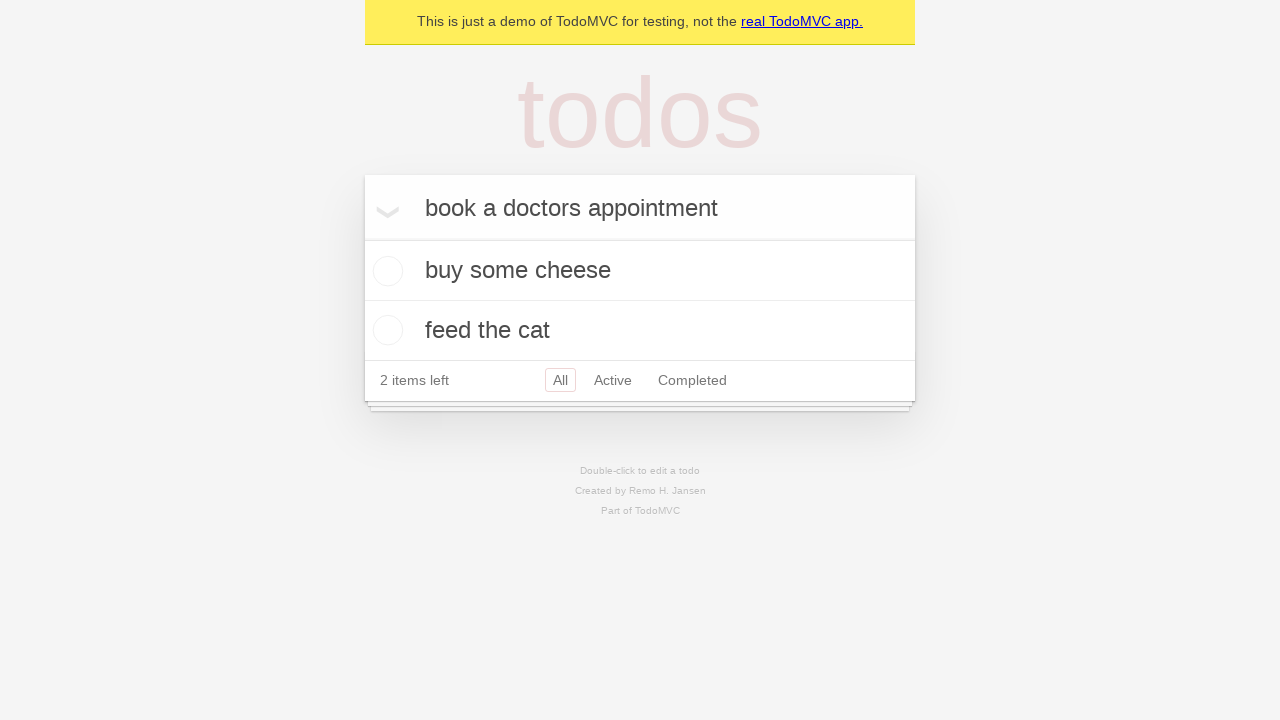

Pressed Enter to add third todo on internal:attr=[placeholder="What needs to be done?"i]
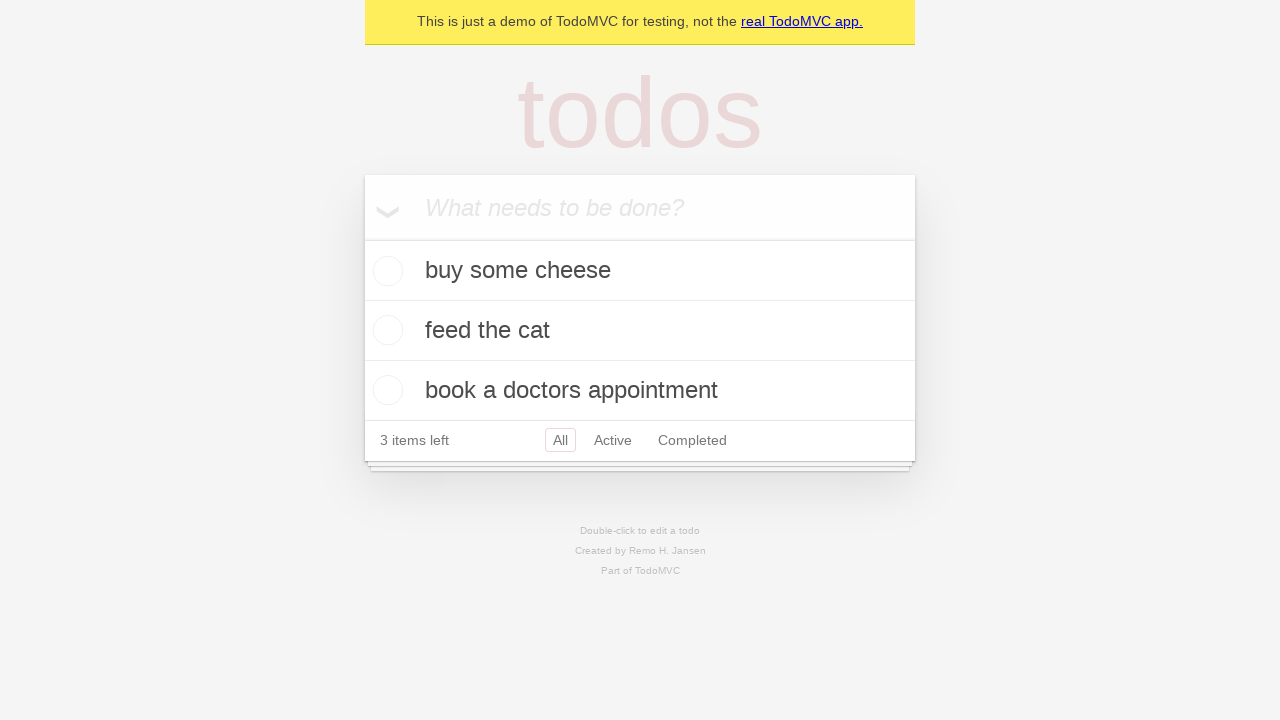

Checked 'Mark all as complete' checkbox at (362, 238) on internal:label="Mark all as complete"i
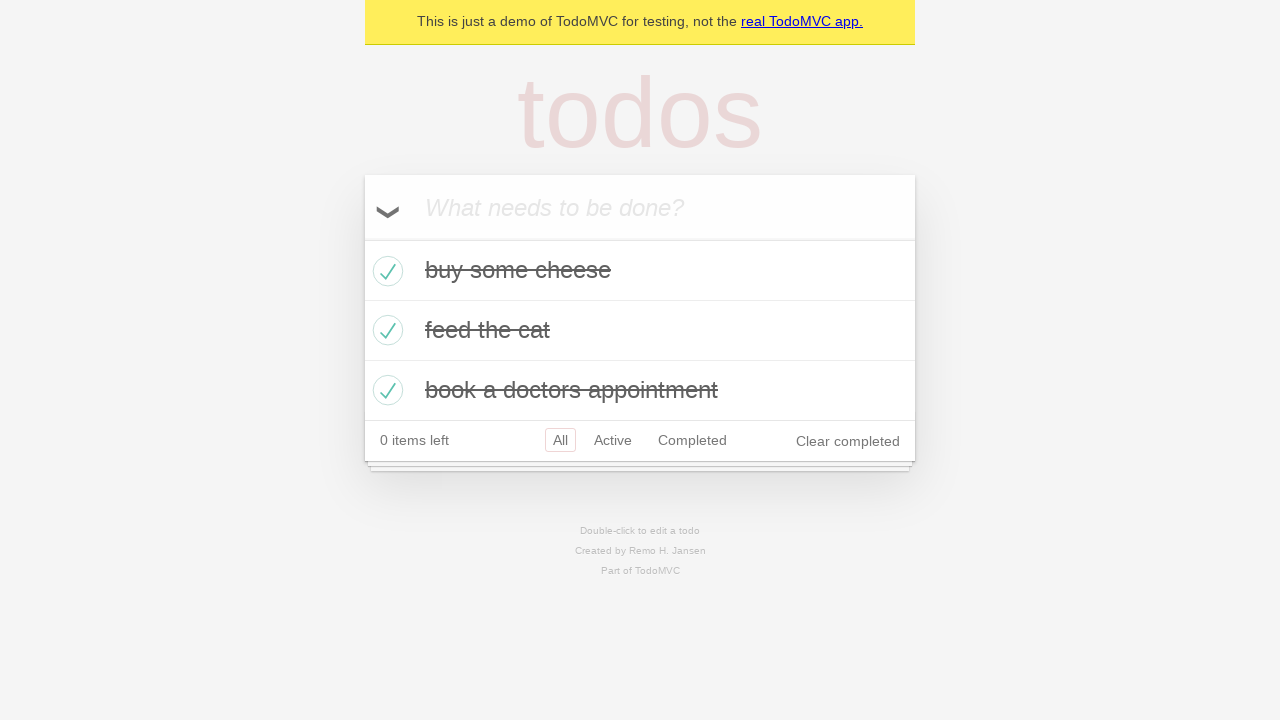

Unchecked first todo checkbox at (385, 271) on internal:testid=[data-testid="todo-item"s] >> nth=0 >> internal:role=checkbox
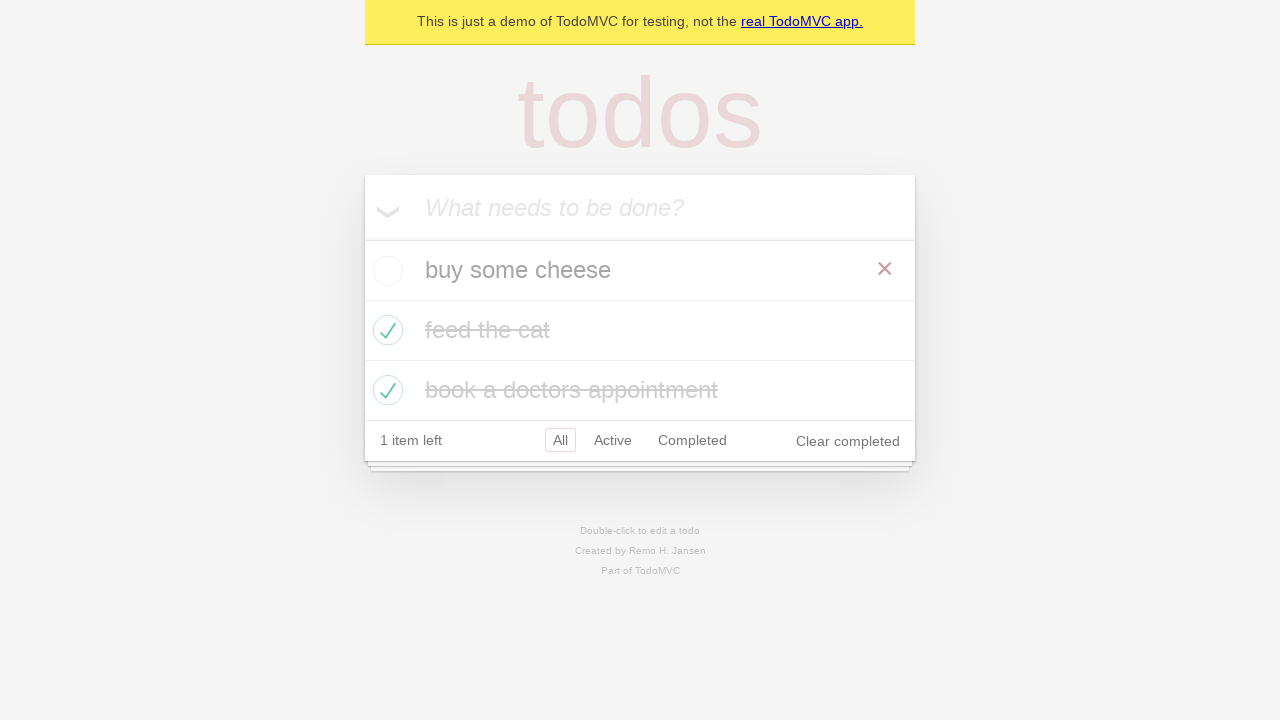

Re-checked first todo checkbox at (385, 271) on internal:testid=[data-testid="todo-item"s] >> nth=0 >> internal:role=checkbox
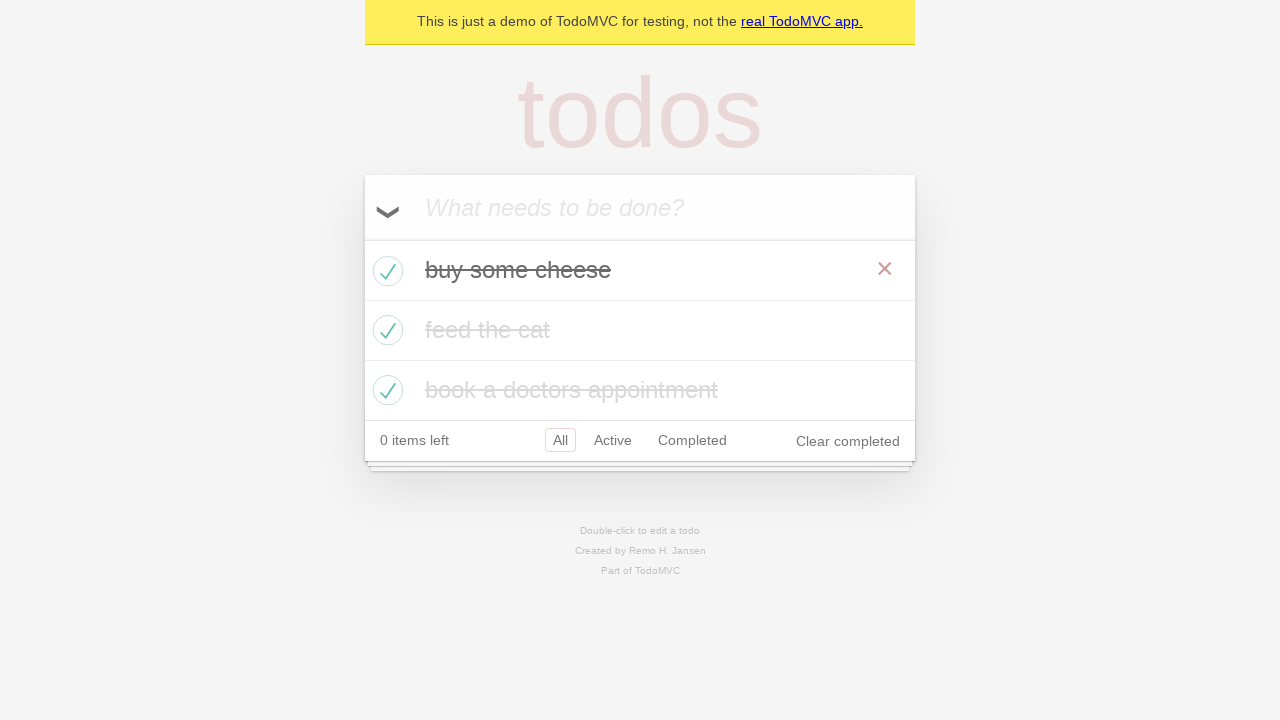

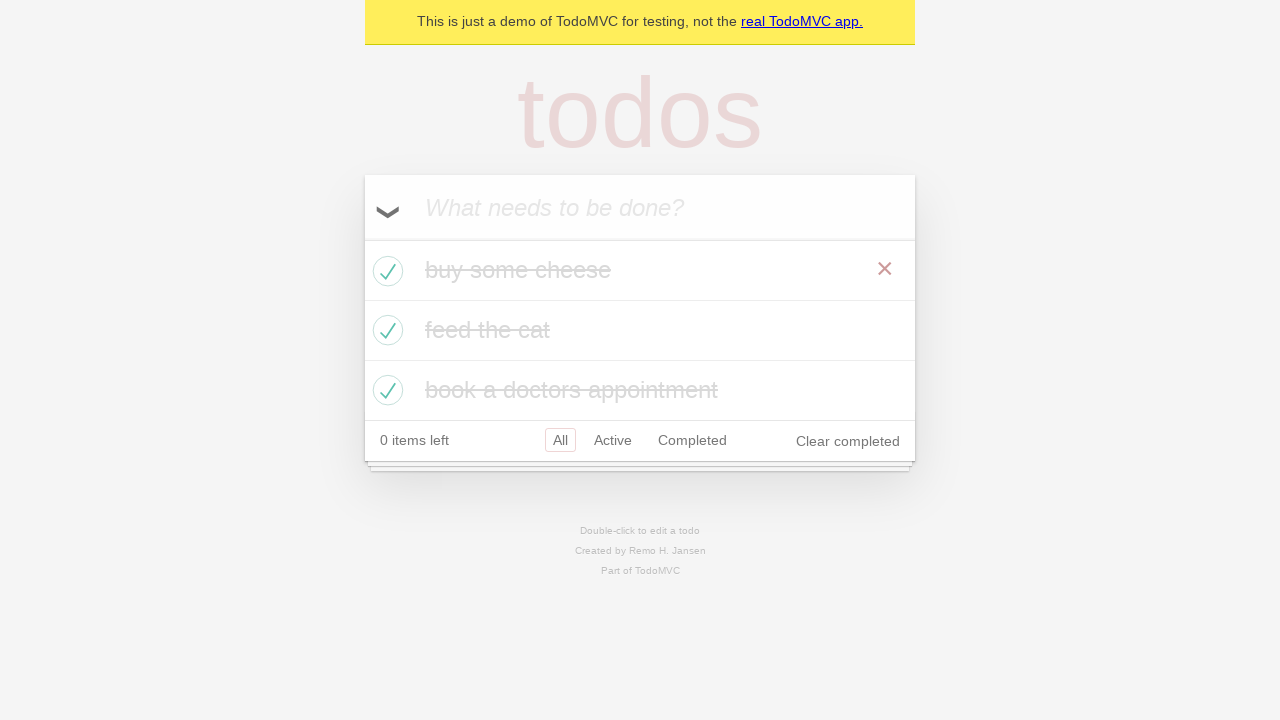